Tests radio button functionality on jQuery UI demo page by switching to an iframe and clicking on the New York radio button option.

Starting URL: https://jqueryui.com/checkboxradio/

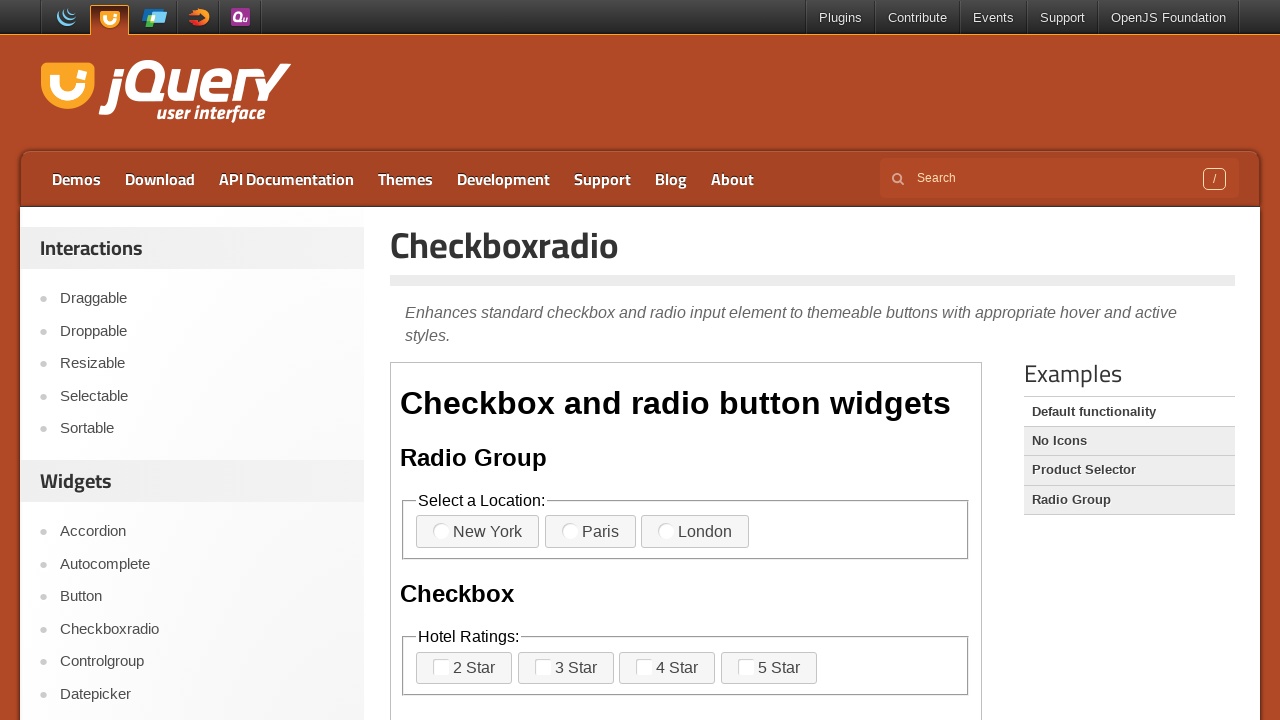

Located the demo iframe on the jQuery UI checkboxradio page
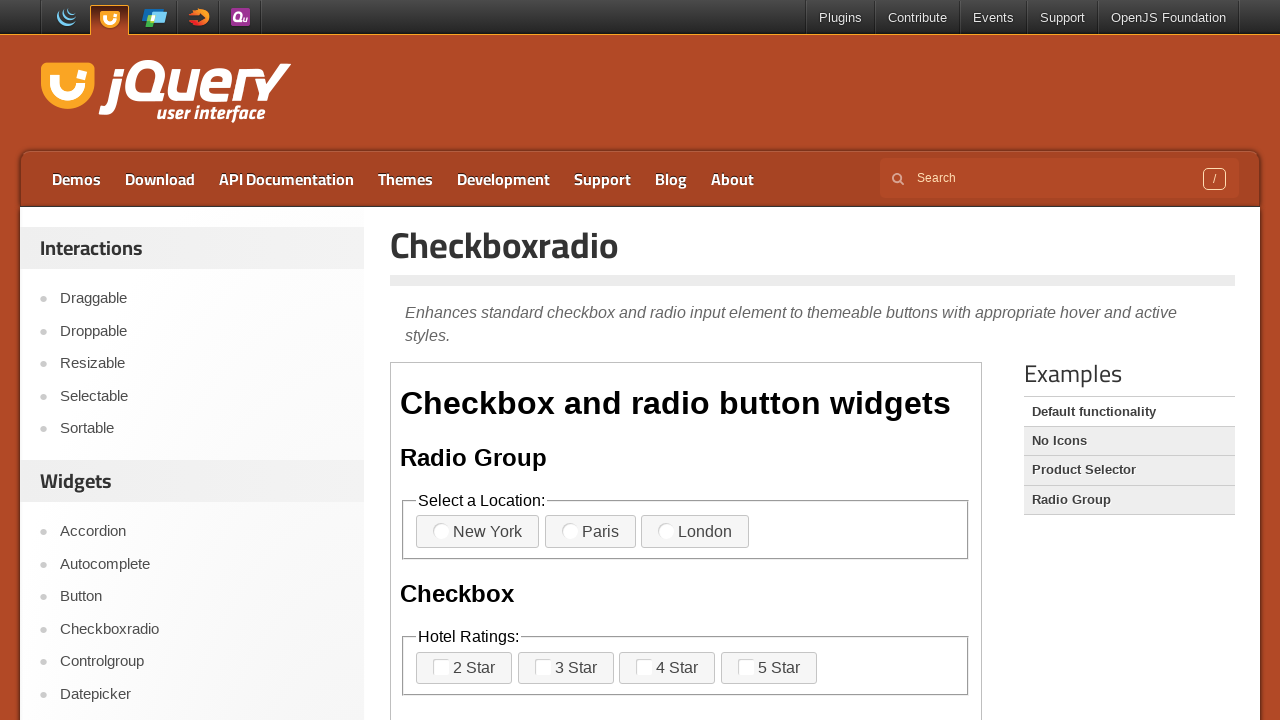

Clicked the New York radio button option inside the iframe at (451, 532) on iframe.demo-frame >> internal:control=enter-frame >> (//span[@class='ui-checkbox
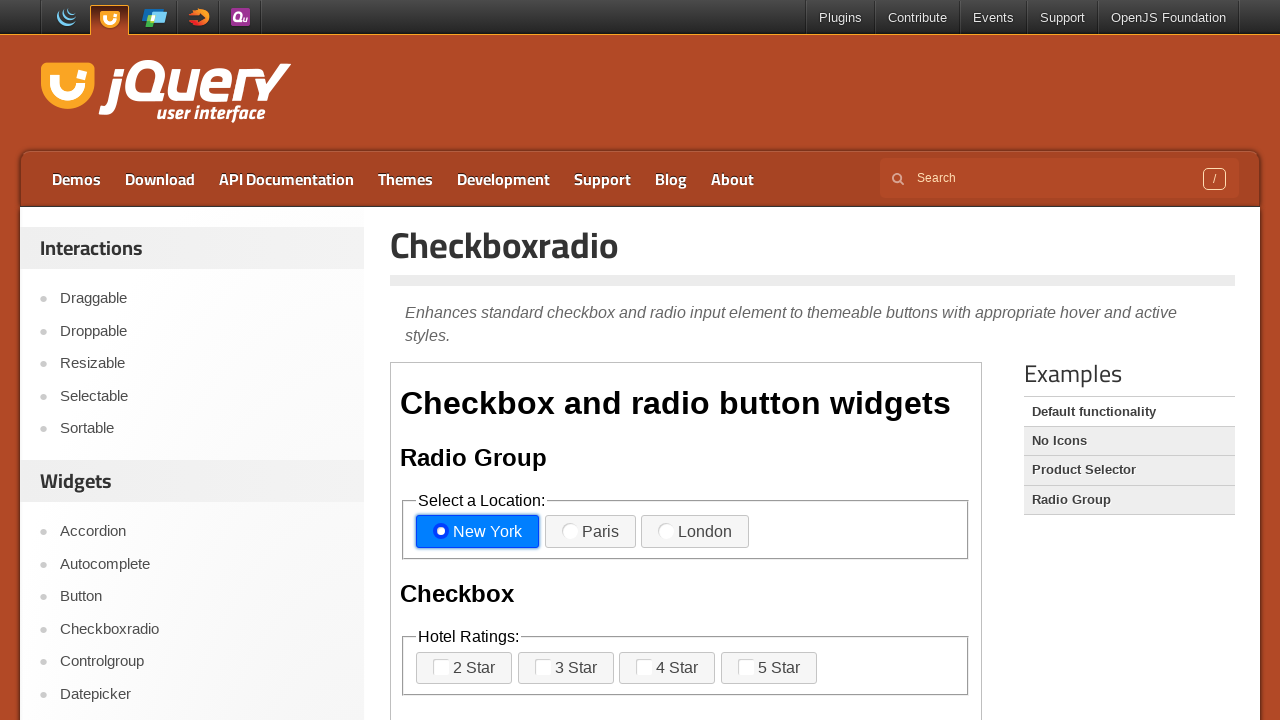

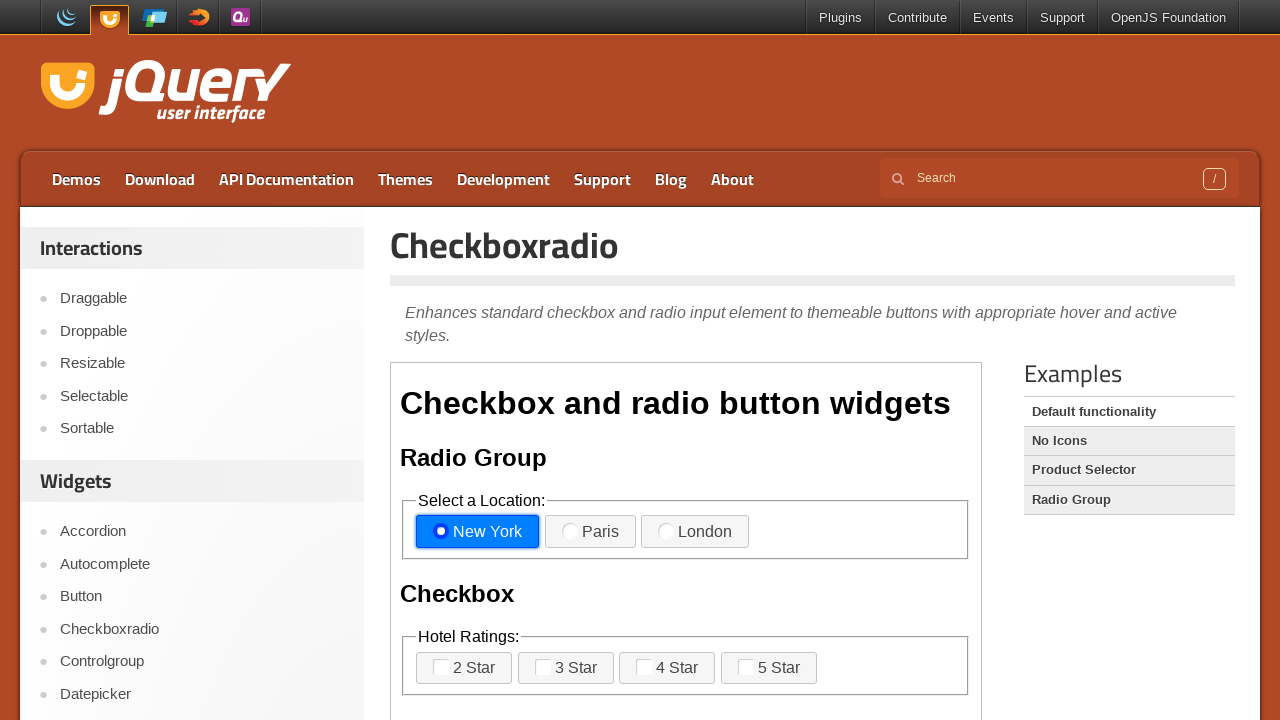